Navigates to the OrangeHRM login page and verifies the page loads correctly by checking the title and URL.

Starting URL: https://opensource-demo.orangehrmlive.com/web/index.php/auth/login

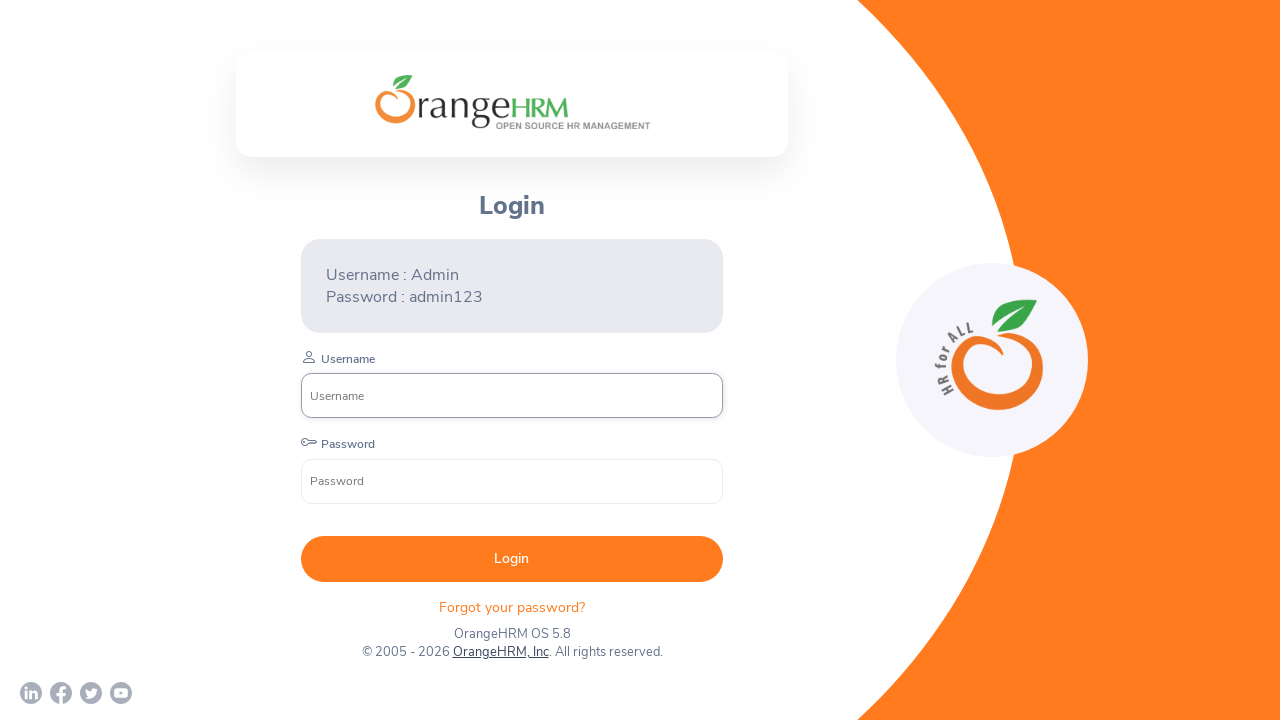

Waited for login page to fully load (domcontentloaded state)
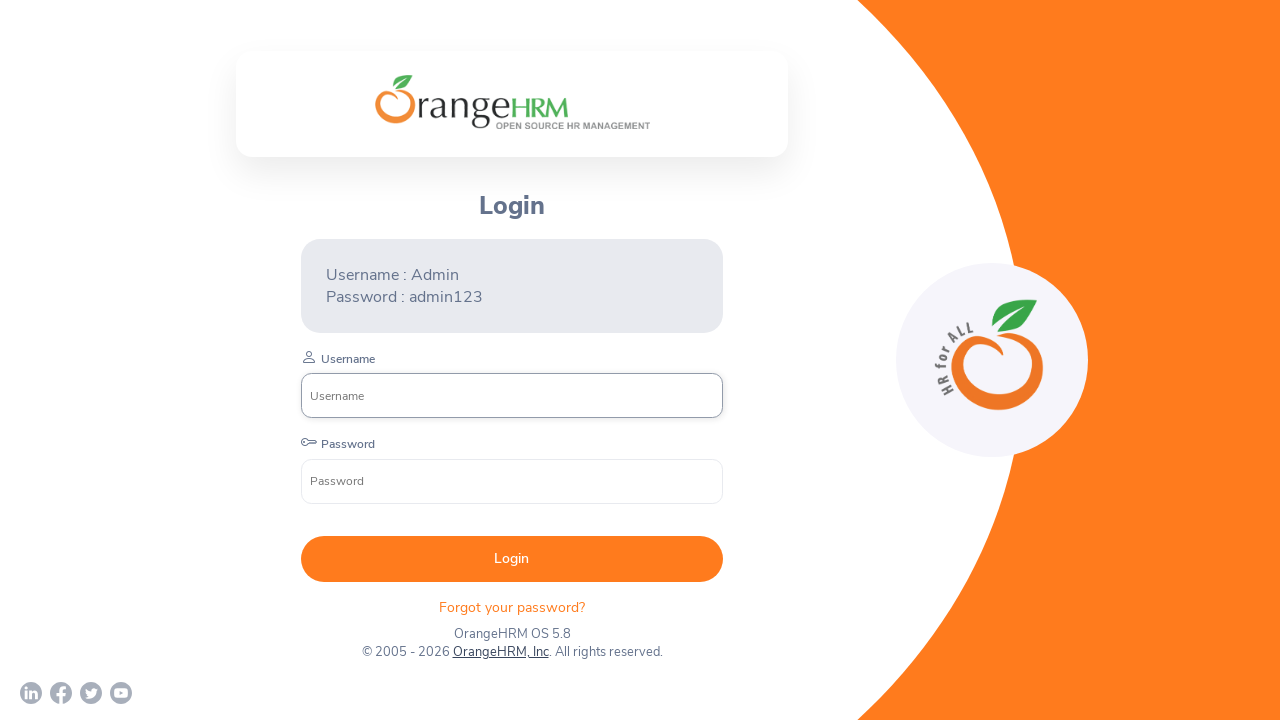

Retrieved page title: OrangeHRM
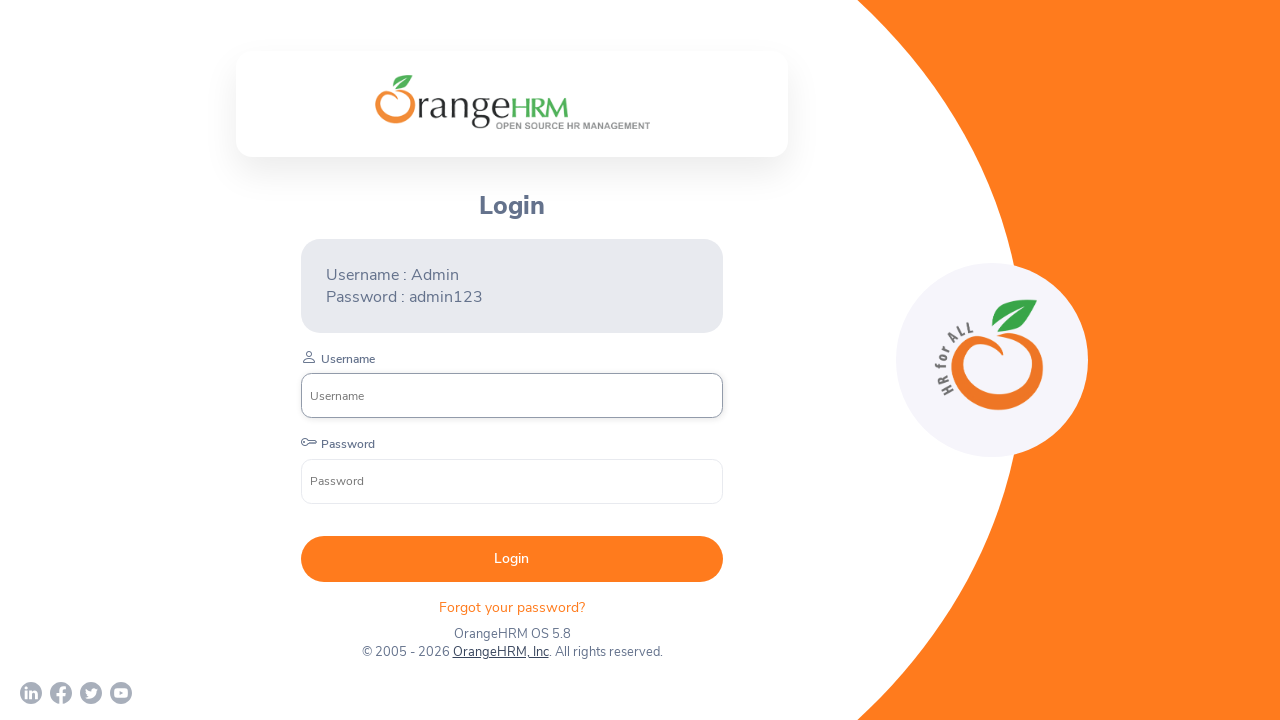

Retrieved current URL: https://opensource-demo.orangehrmlive.com/web/index.php/auth/login
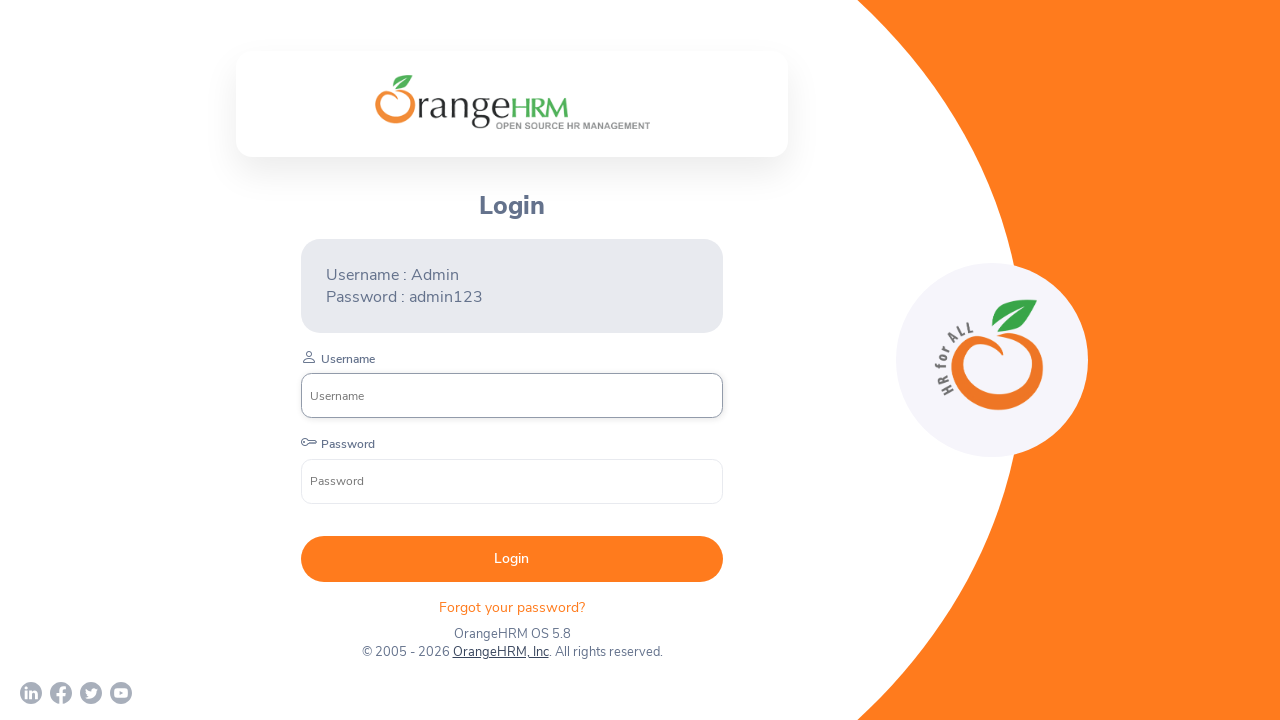

Username input field is visible on login page
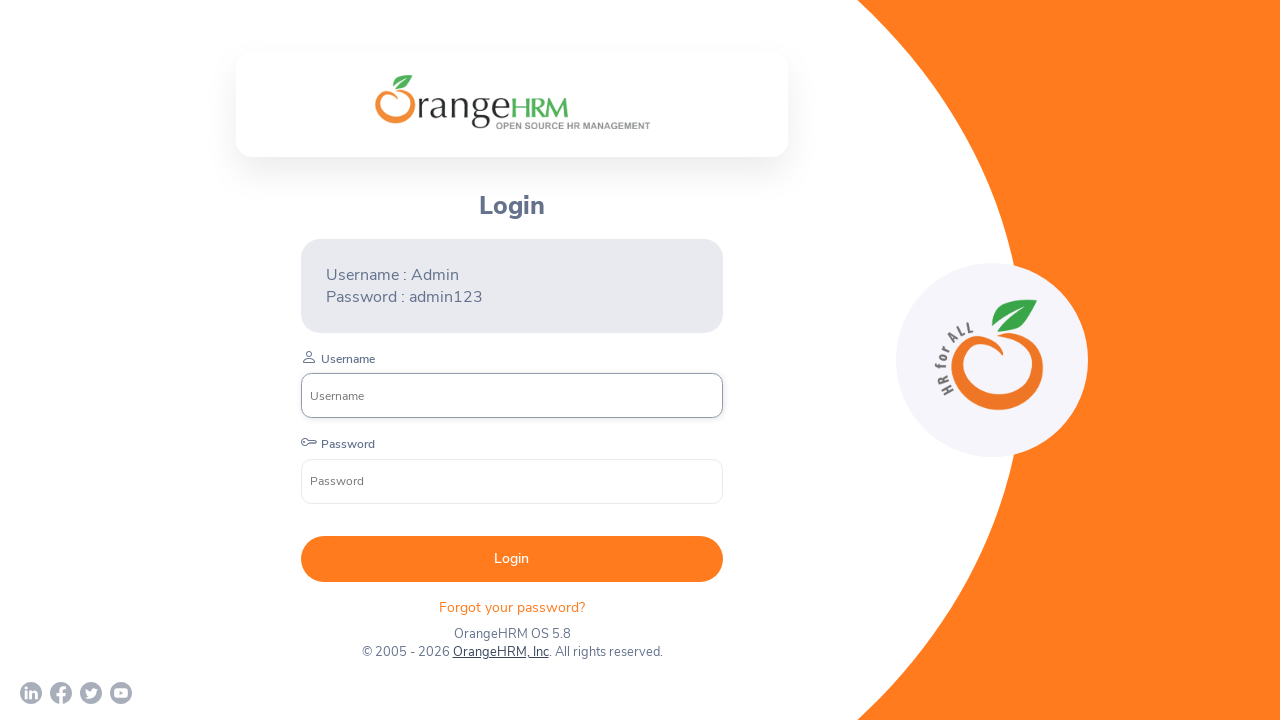

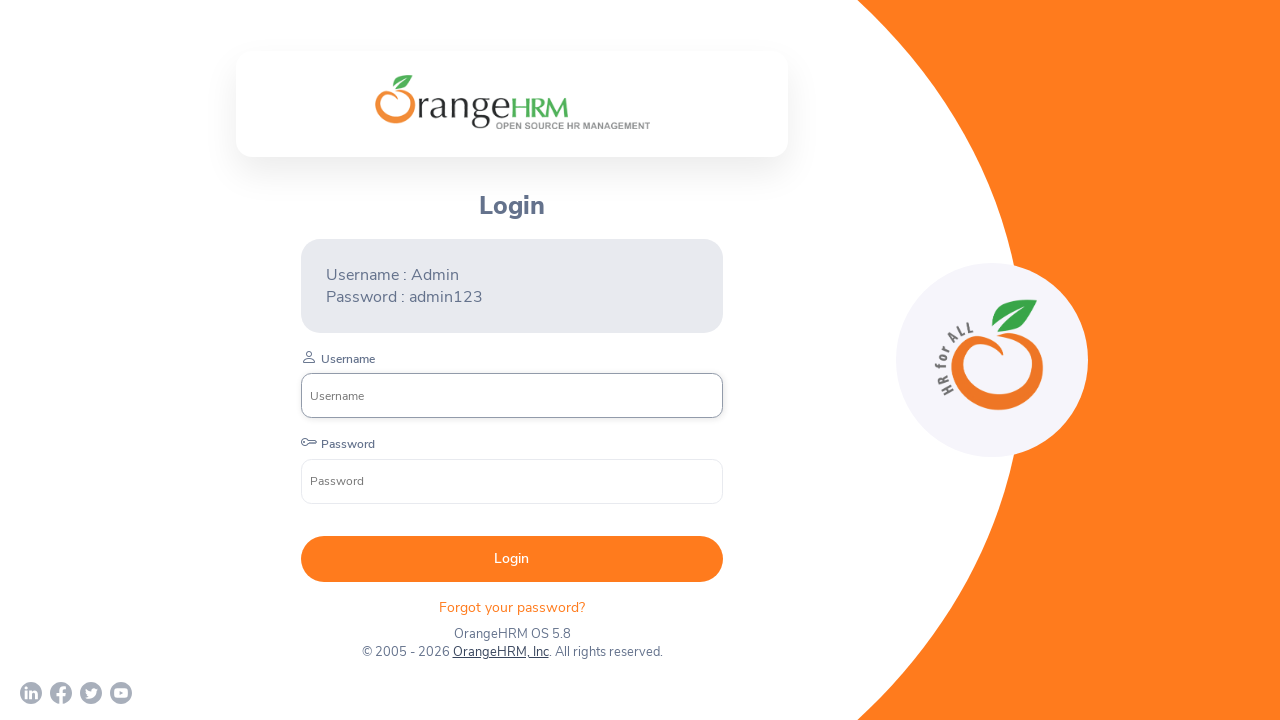